Tests JavaScript alert handling by entering a name, clicking a confirm button, and dismissing the resulting alert dialog.

Starting URL: https://rahulshettyacademy.com/AutomationPractice/

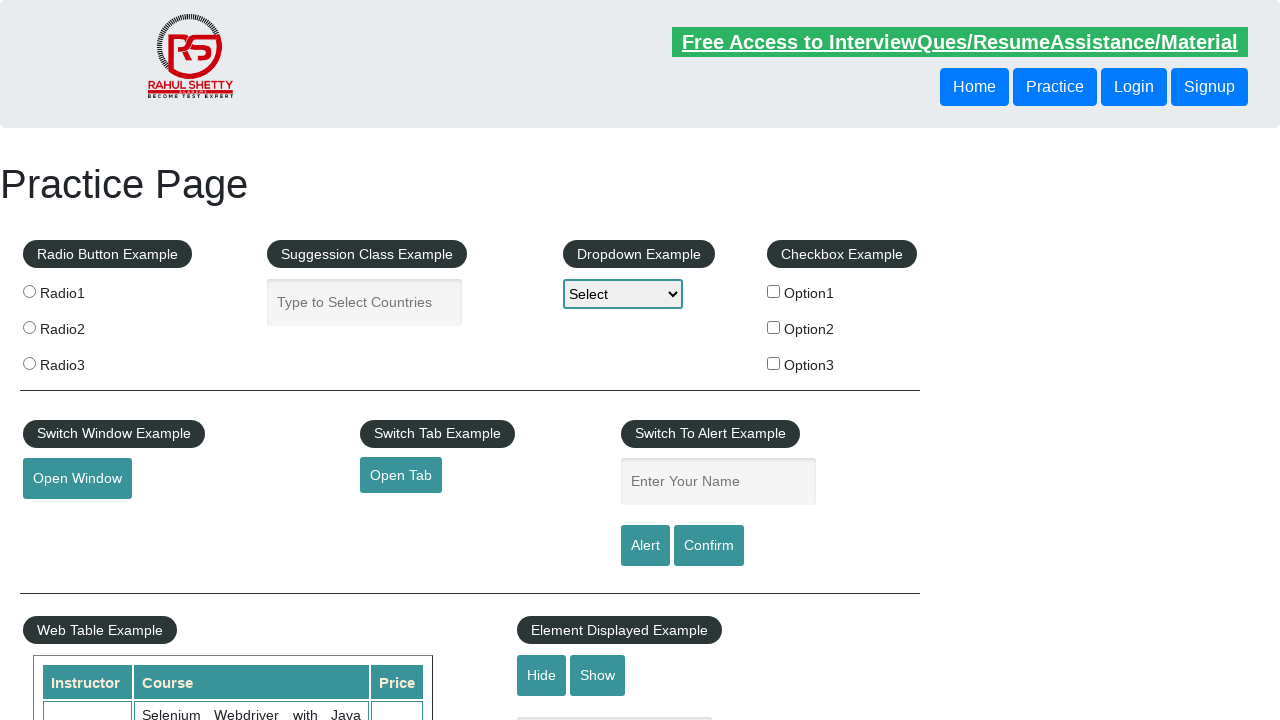

Filled name field with 'Swasti' on #name
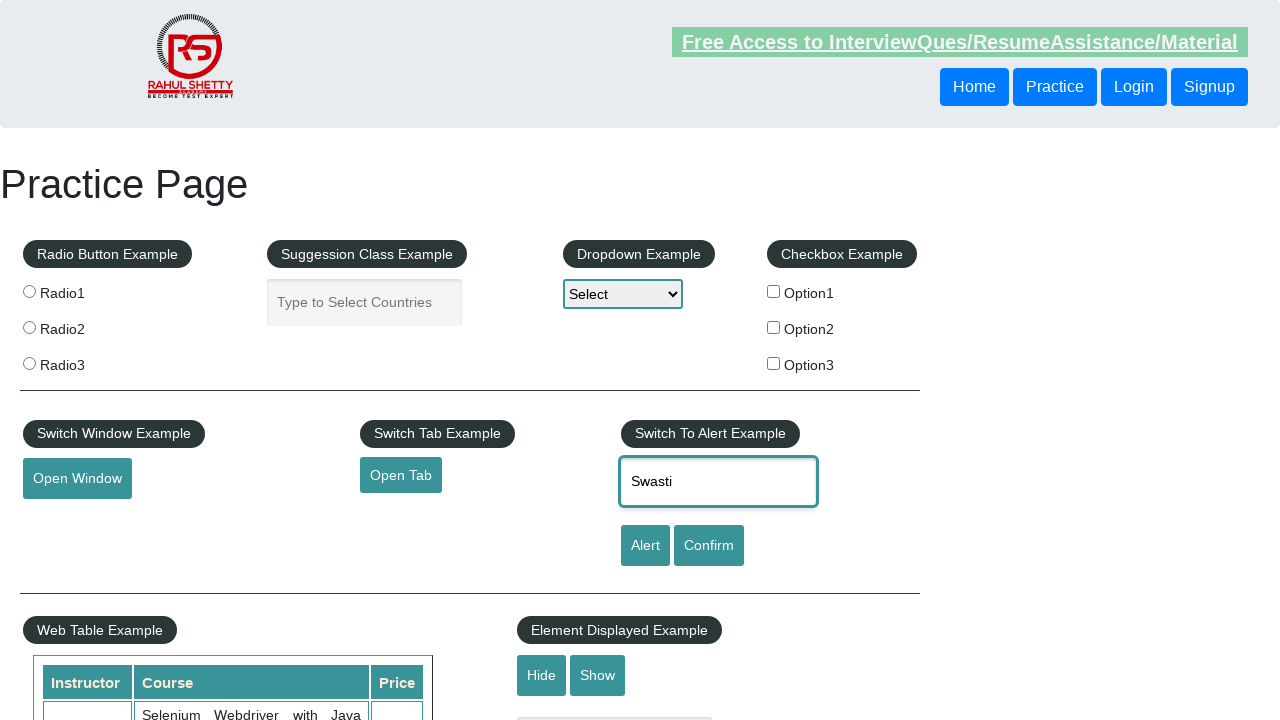

Clicked confirm button to trigger alert dialog at (709, 546) on #confirmbtn
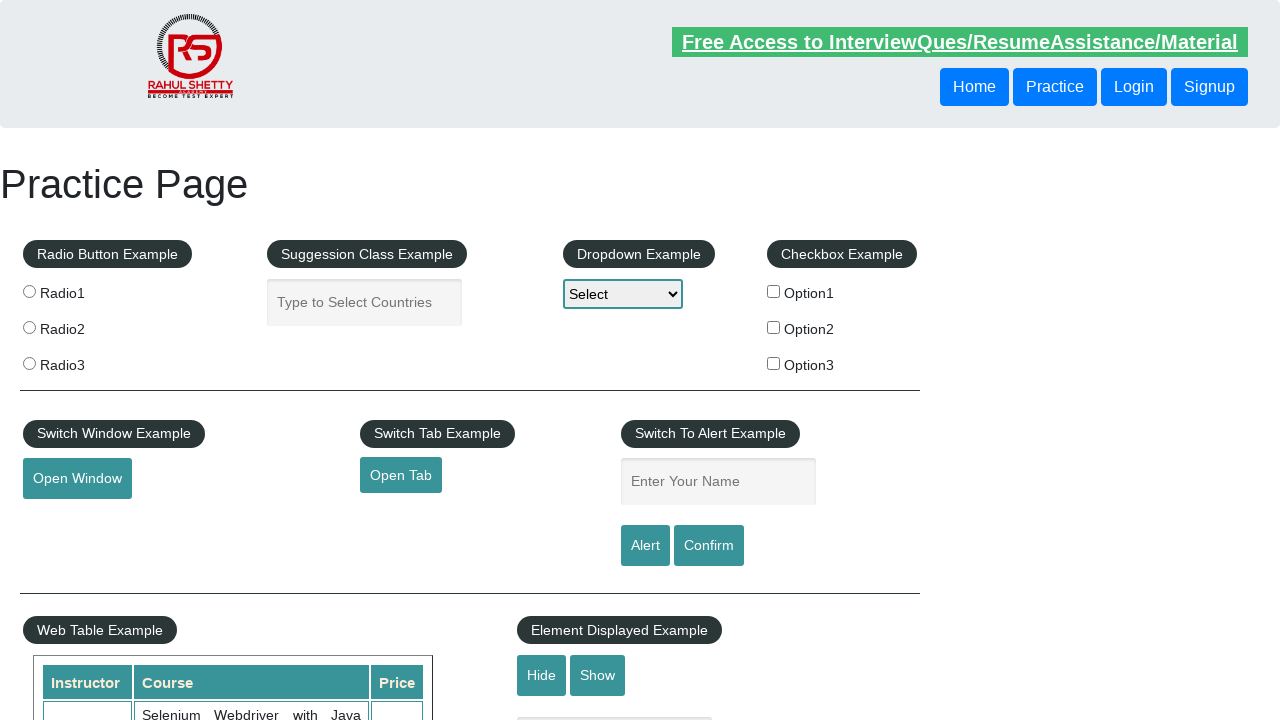

Set up dialog handler to dismiss alerts
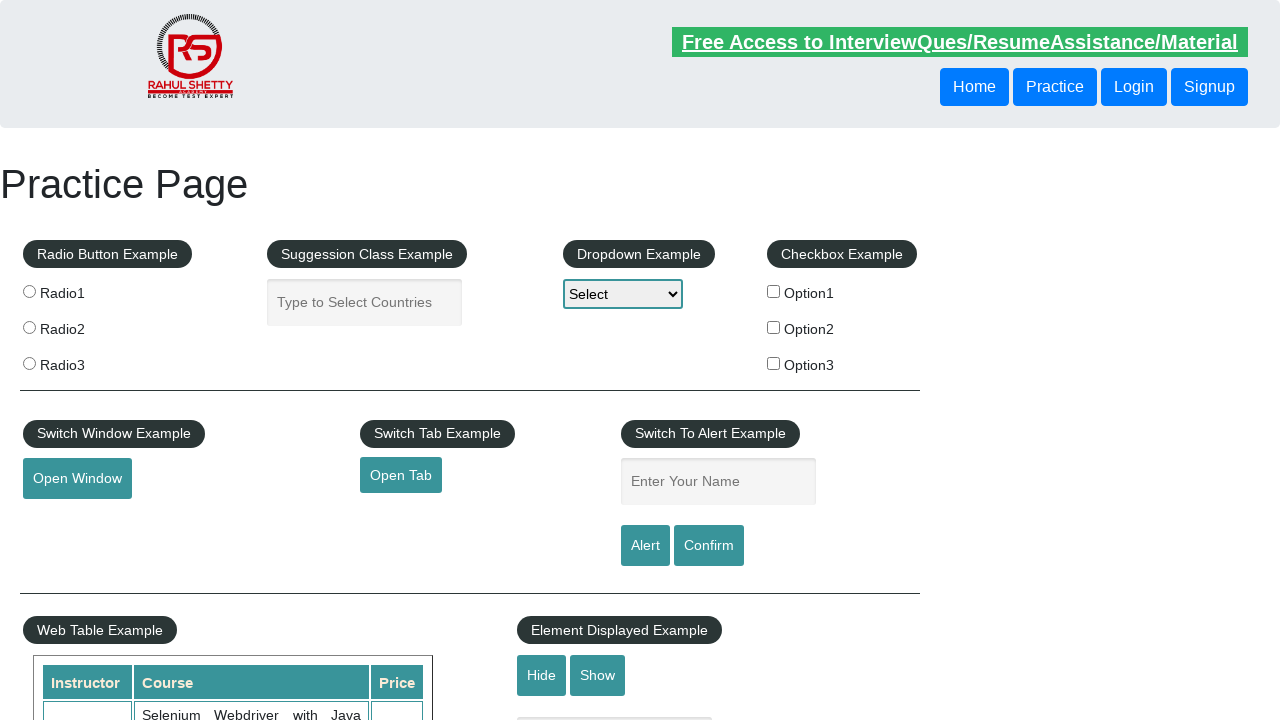

Waited for alert to be dismissed and processed
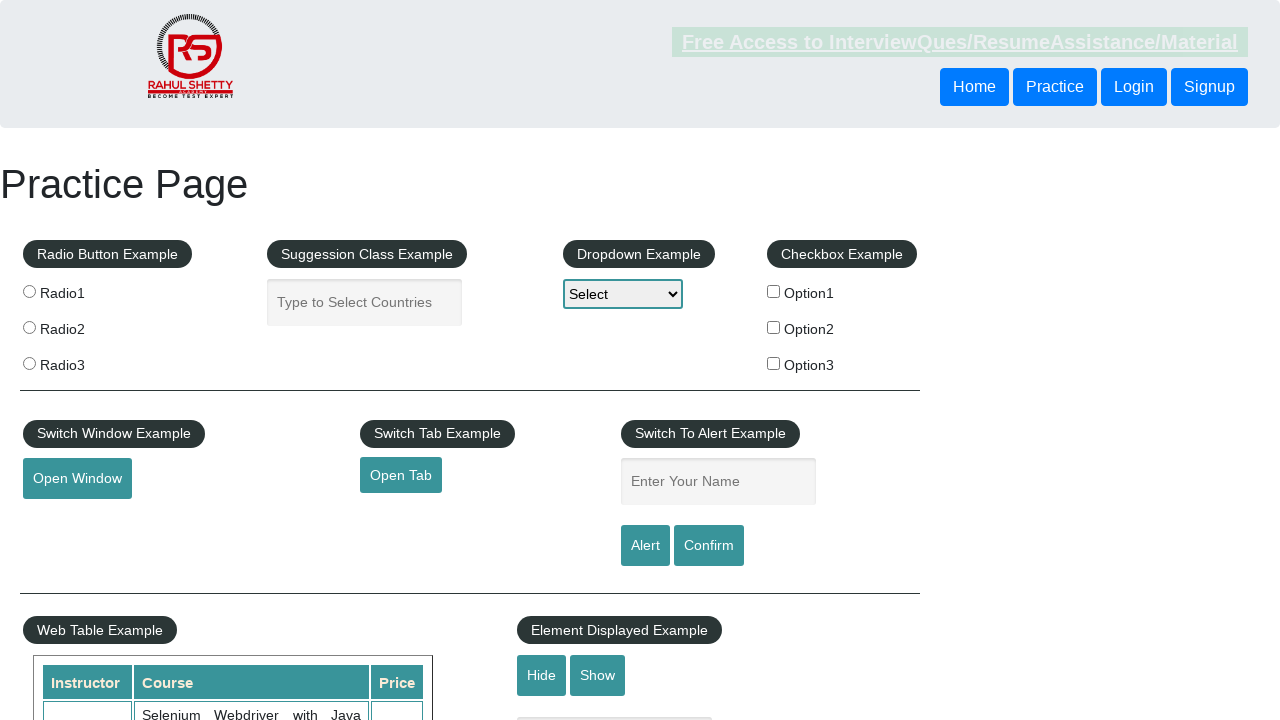

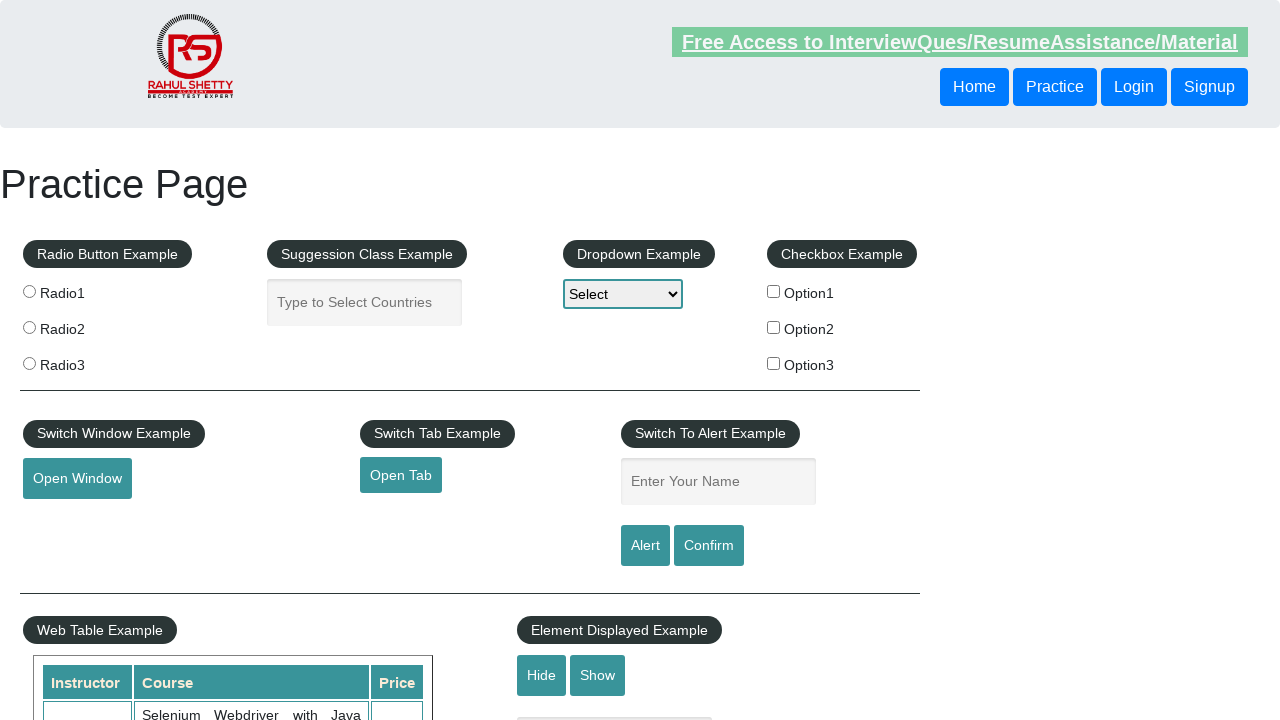